Tests window handling functionality by opening a new window, switching to it, clicking a link, then switching back to the parent window

Starting URL: https://www.letskodeit.com/practice

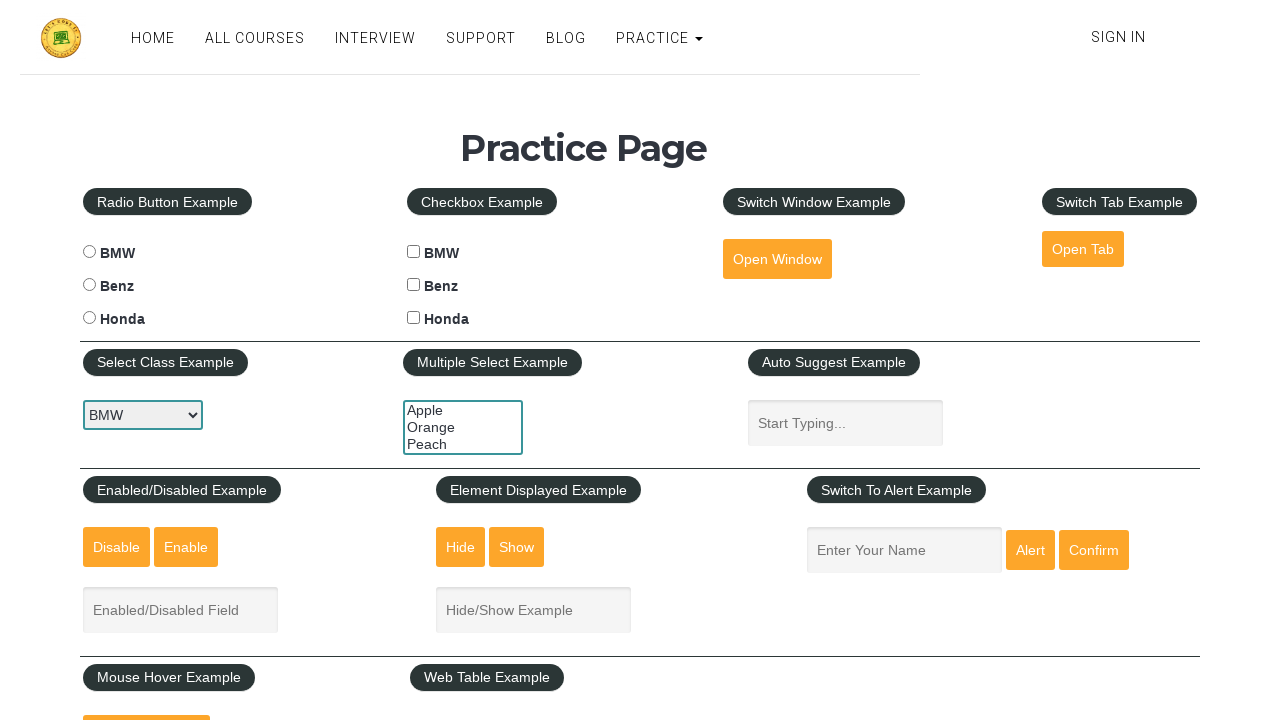

Clicked button to open new window at (777, 259) on #openwindow
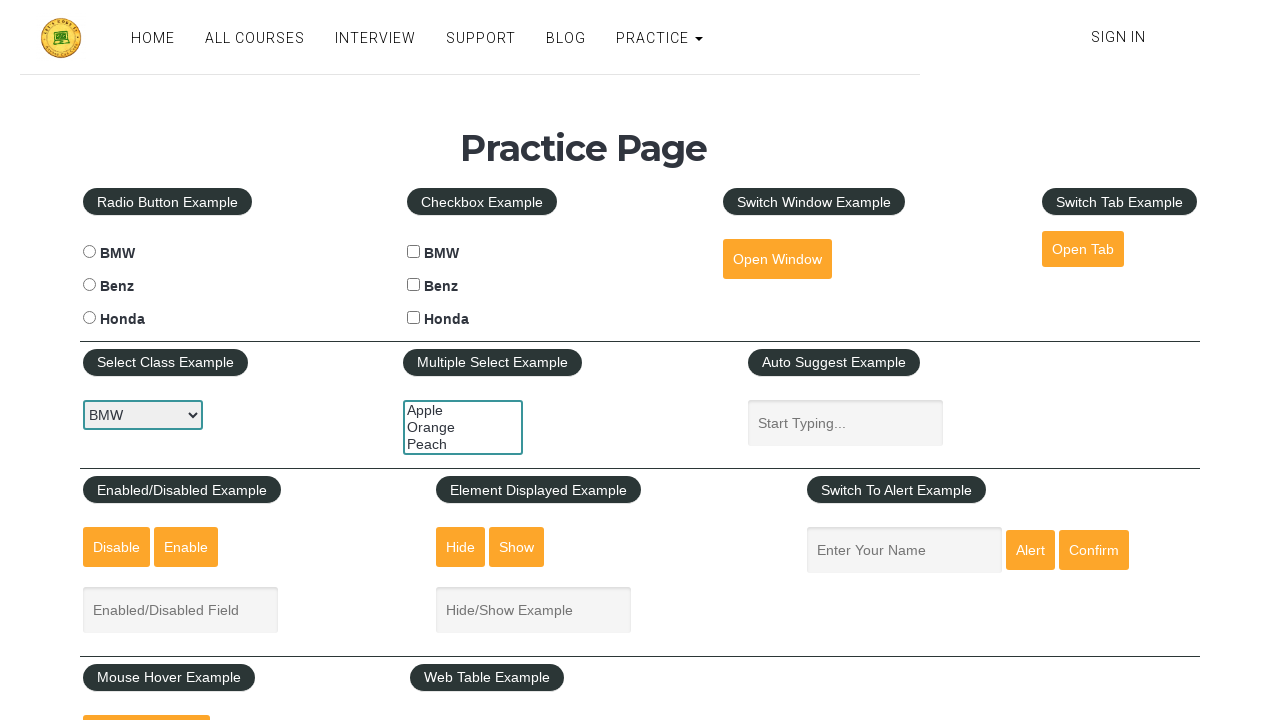

New window opened and captured
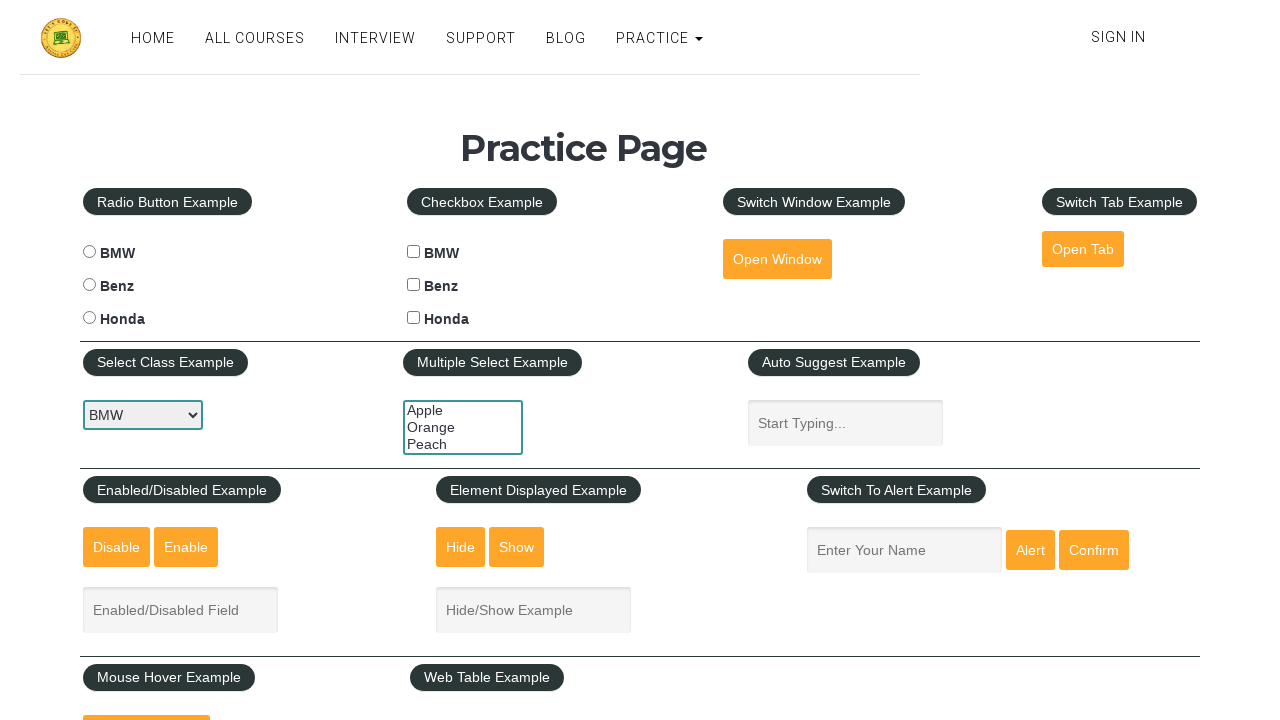

New window page loaded completely
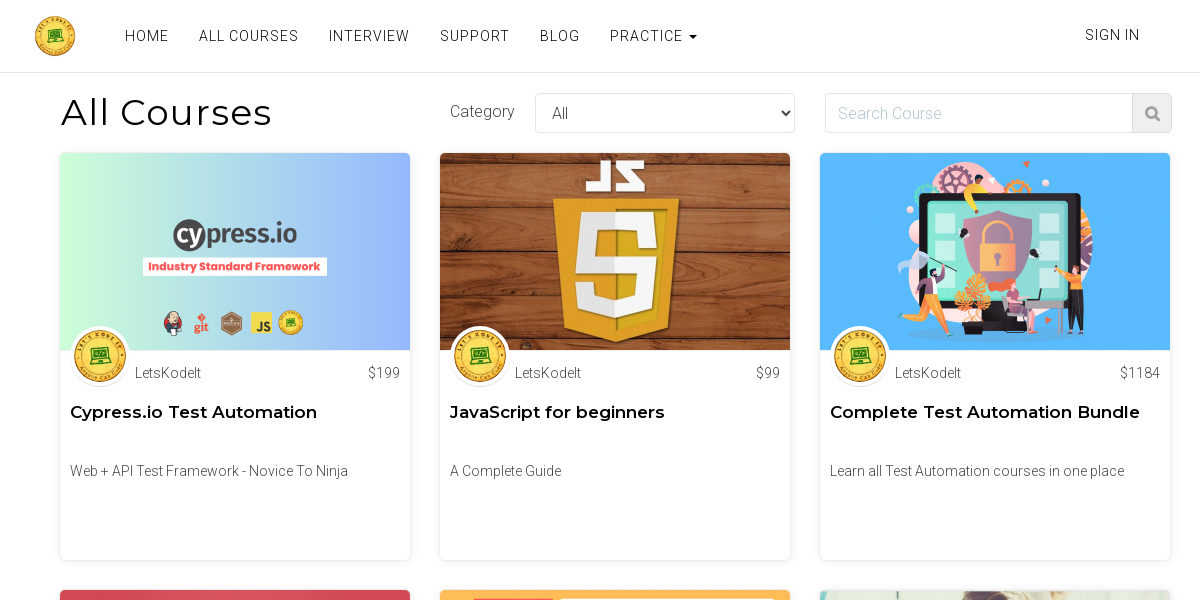

Clicked 'ALL COURSES' link in new window at (249, 36) on a:text('ALL COURSES')
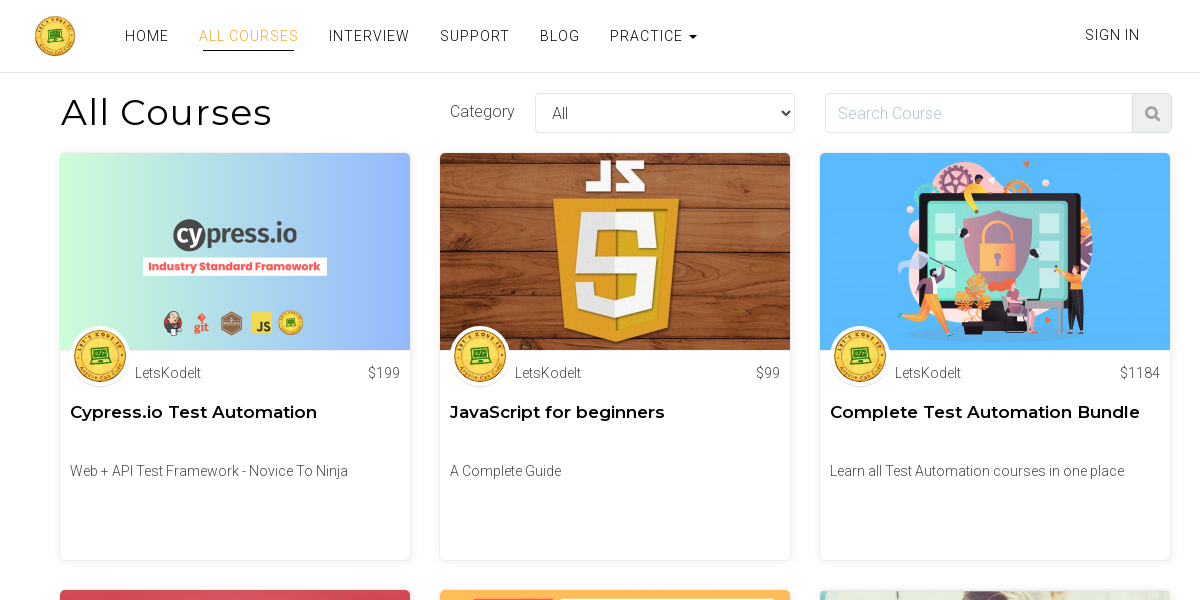

Navigation in new window completed
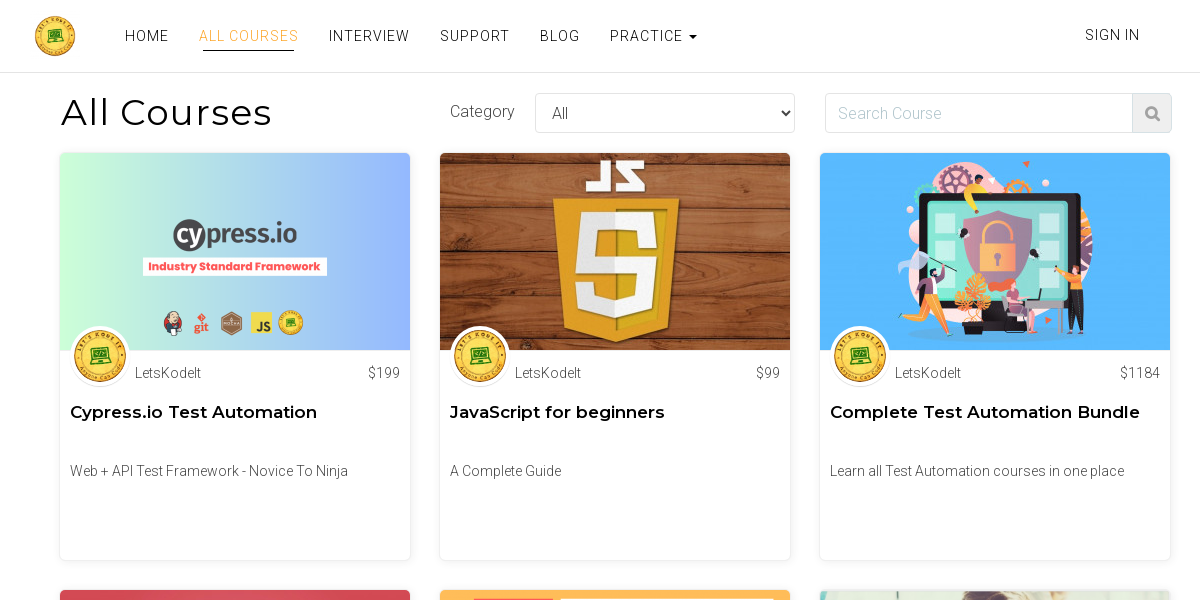

Closed new window and returned to parent window
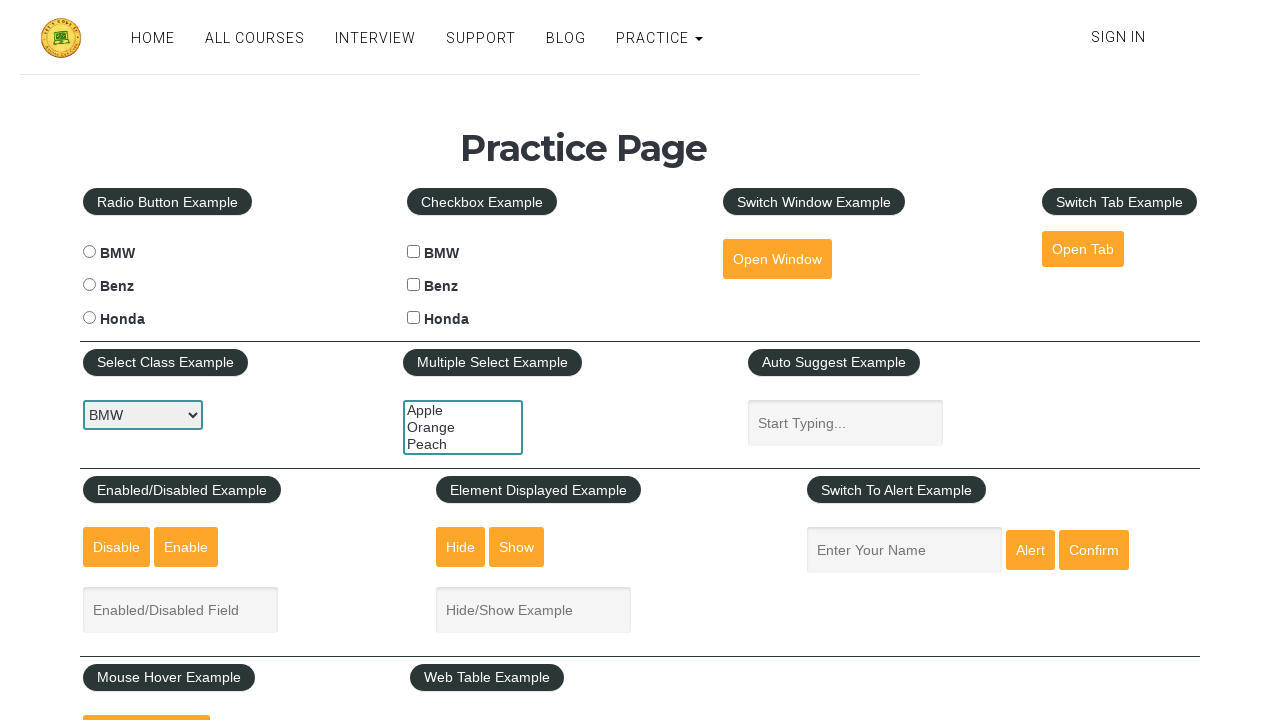

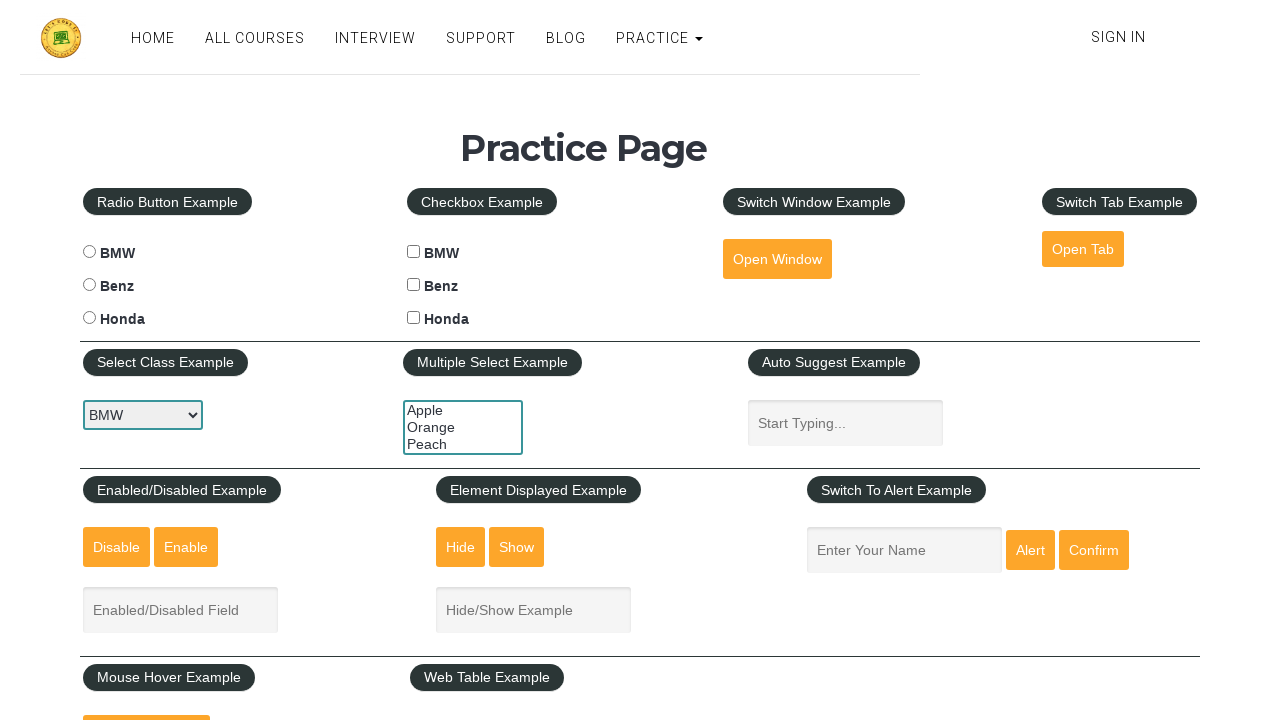